Tests page scrolling functionality by scrolling the window and then scrolling within a fixed-header table element to view its content

Starting URL: https://rahulshettyacademy.com/AutomationPractice/

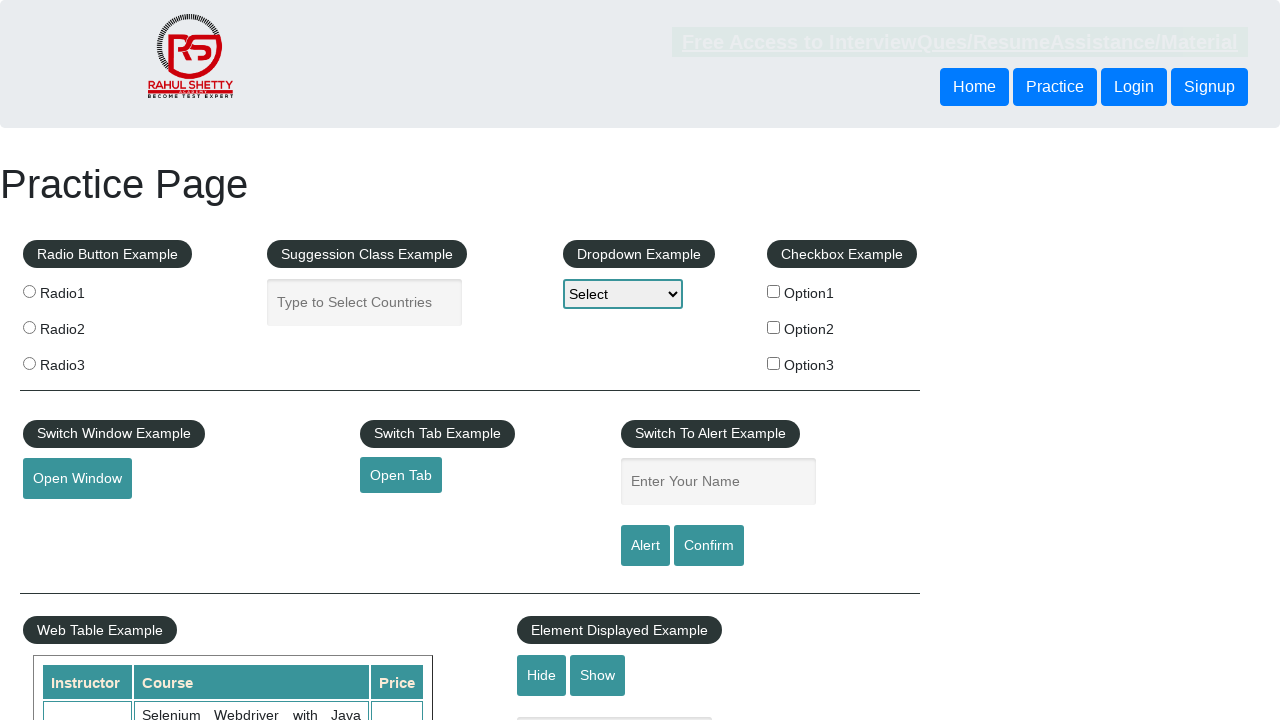

Scrolled window down by 500 pixels
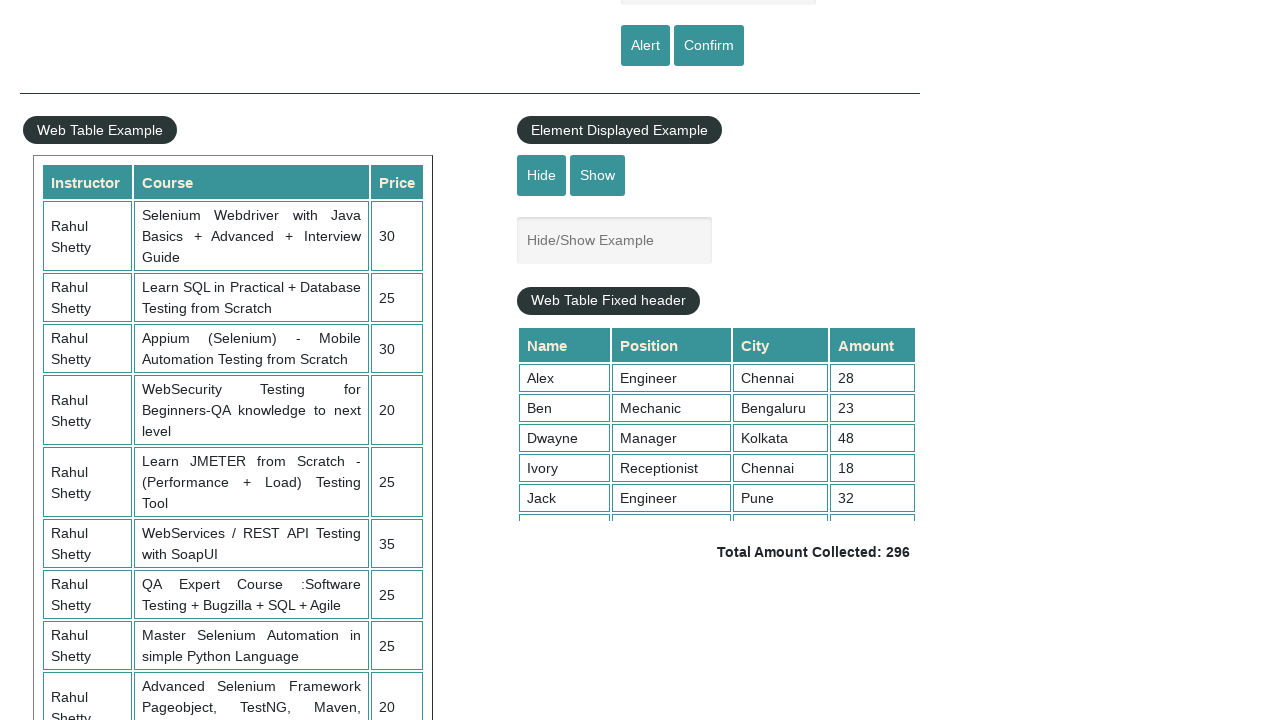

Waited 1 second for scroll to complete
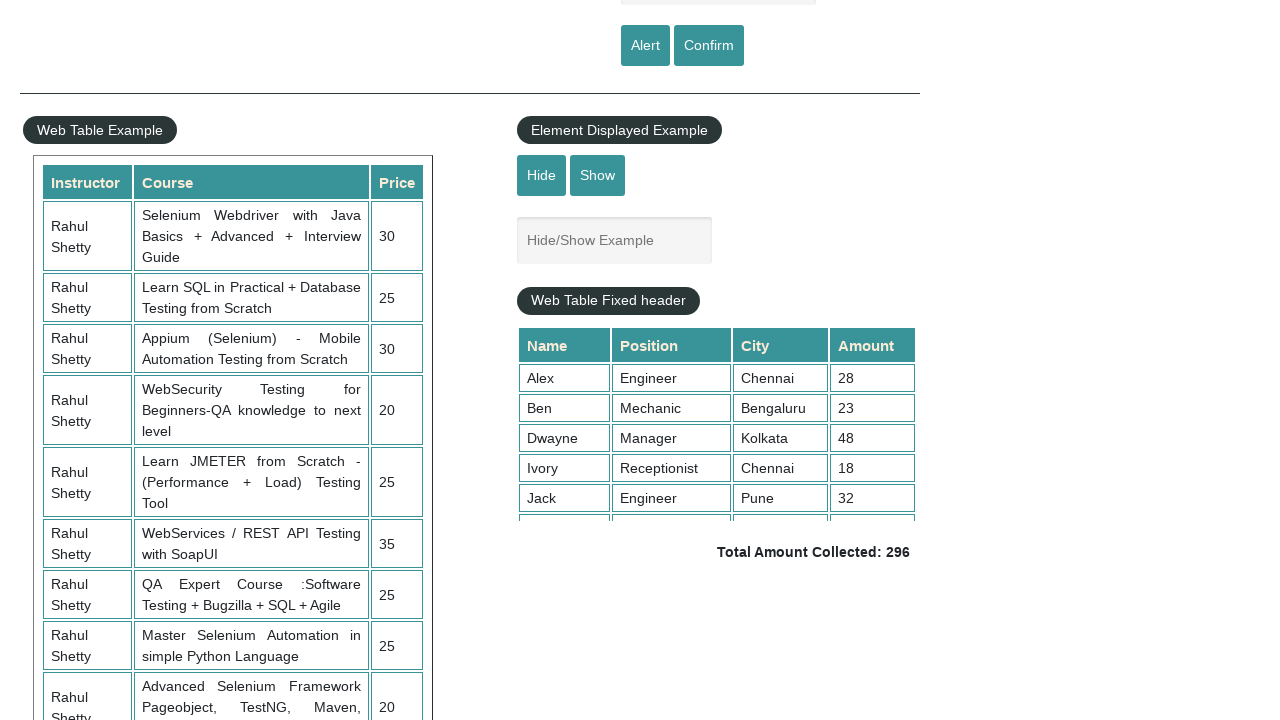

Scrolled fixed-header table element to 150 pixels
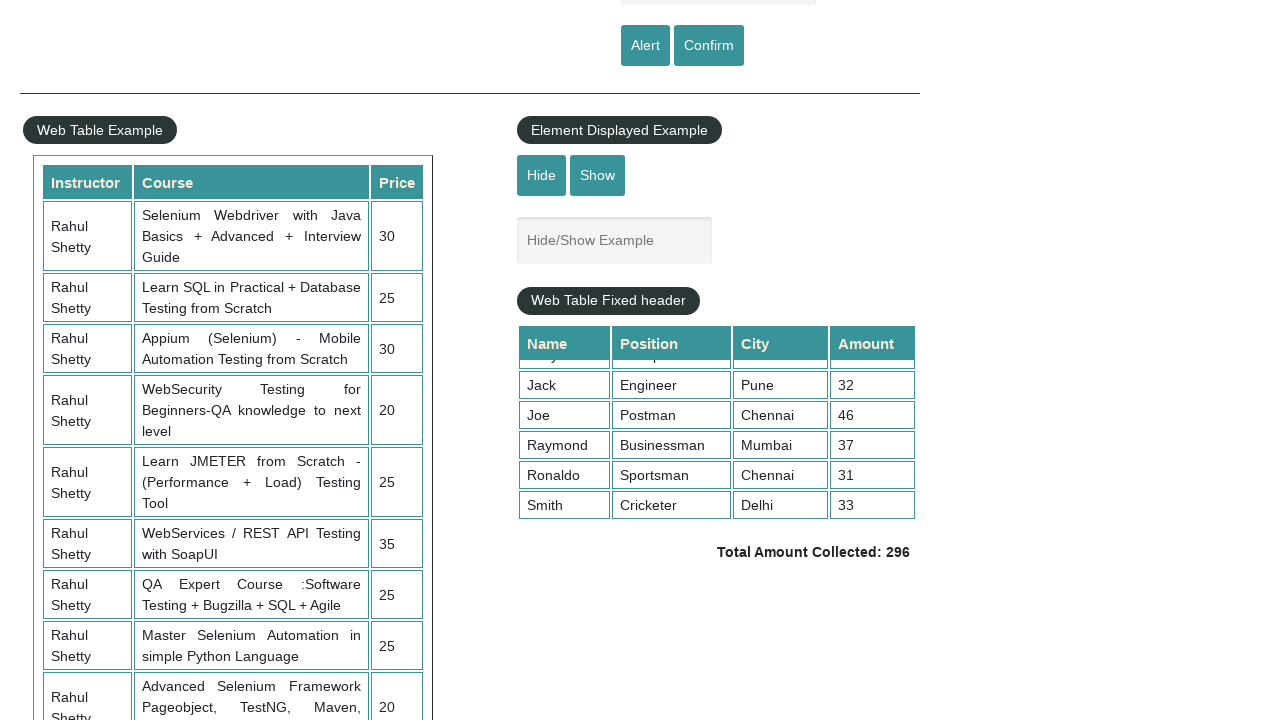

Table content became visible after scrolling
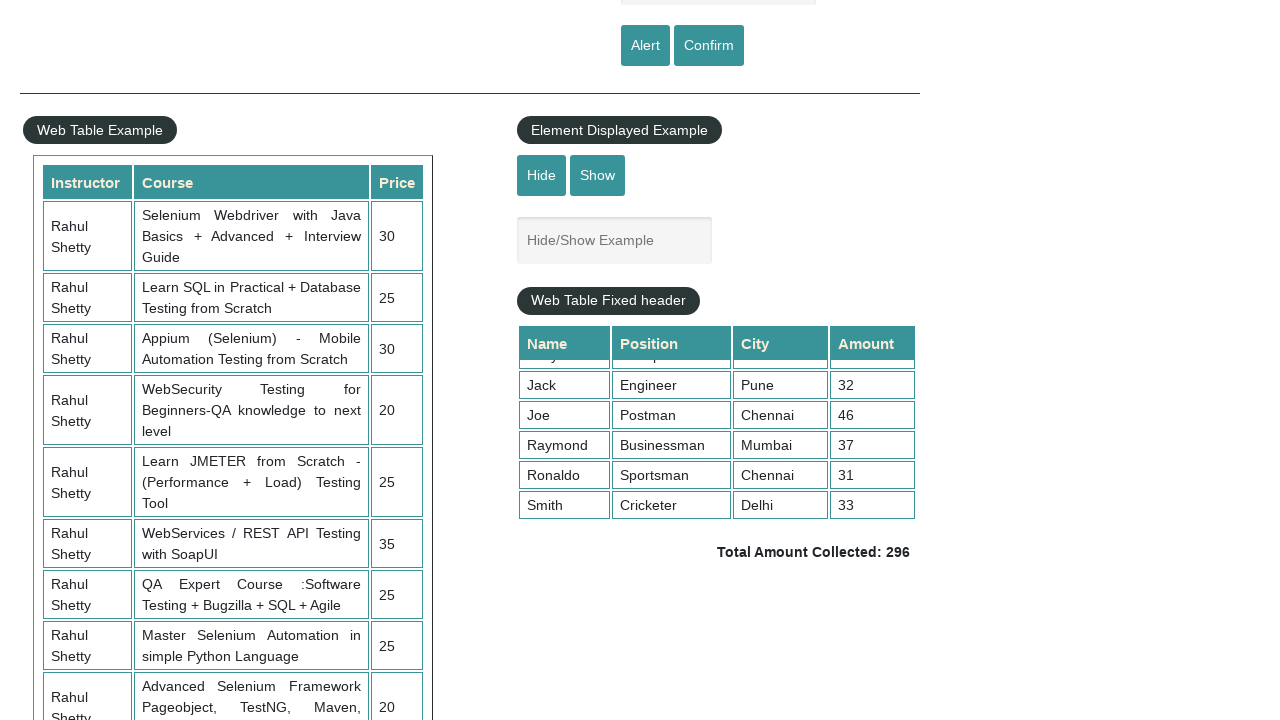

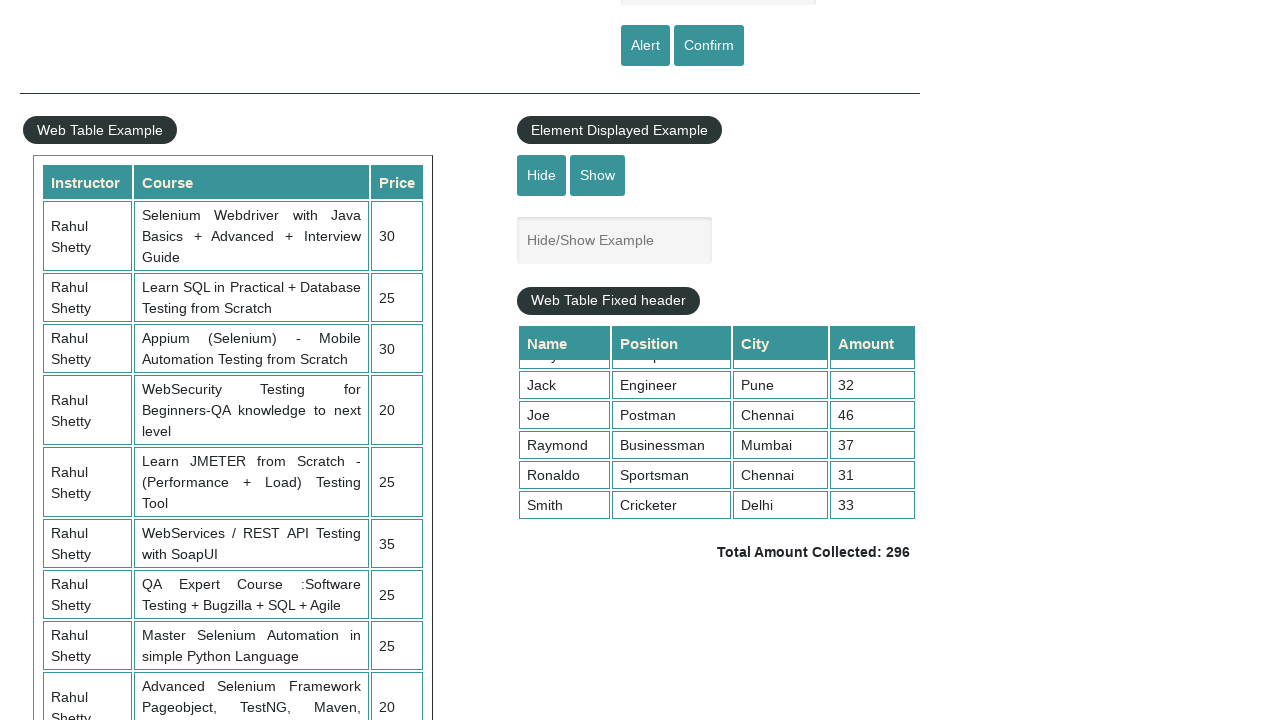